Tests a sample todo app by clicking on multiple todo items to mark them as complete, then adds a new todo item by typing in the input field and clicking the add button.

Starting URL: https://lambdatest.github.io/sample-todo-app/

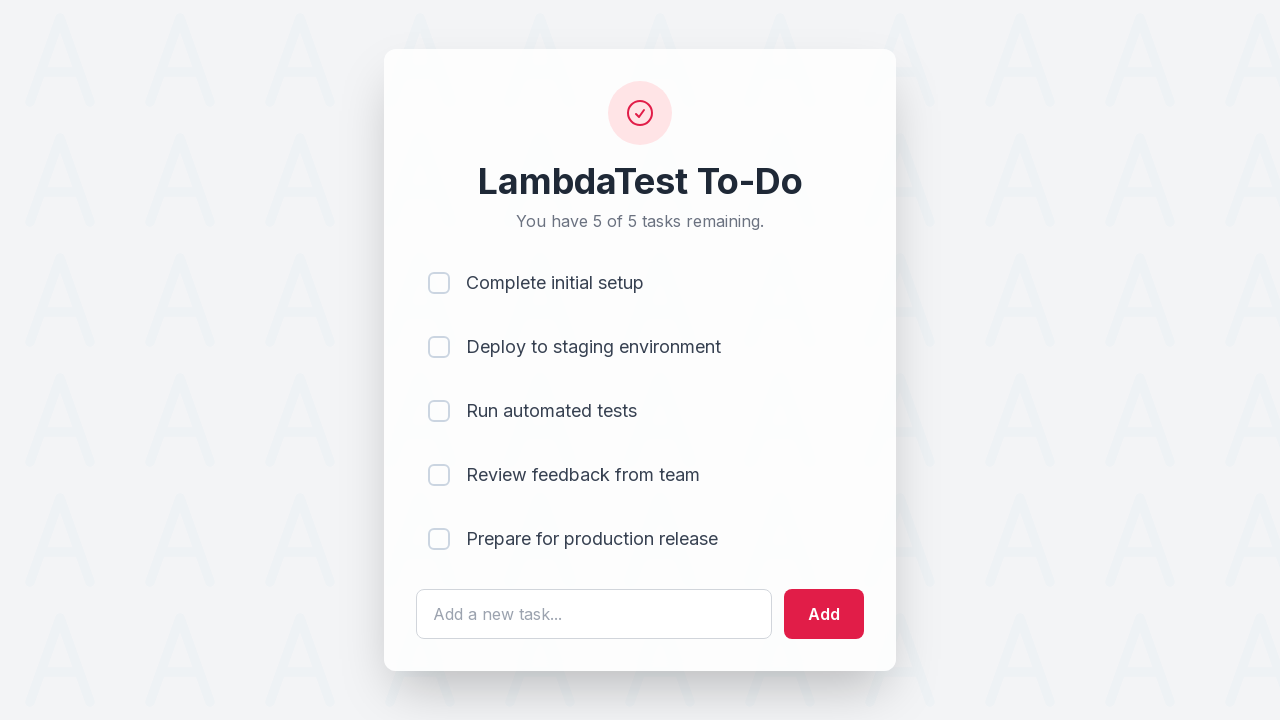

Waited for first todo item to be visible
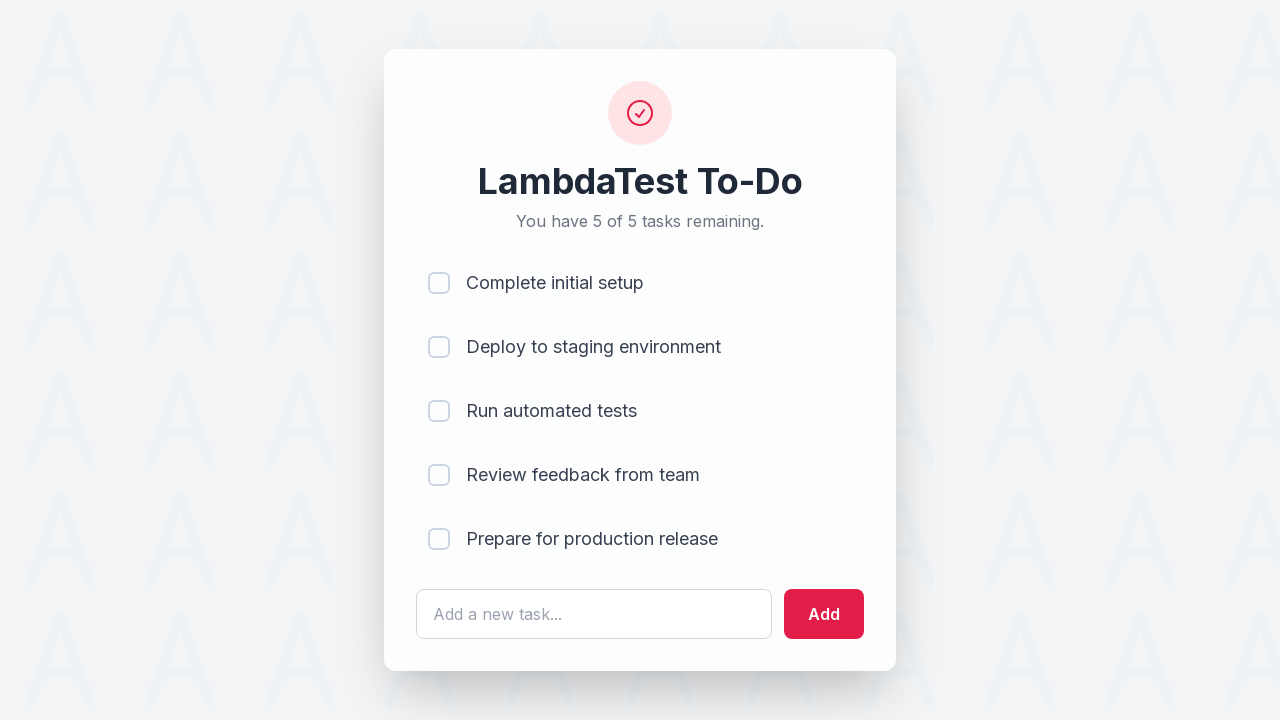

Clicked first todo item to mark as complete
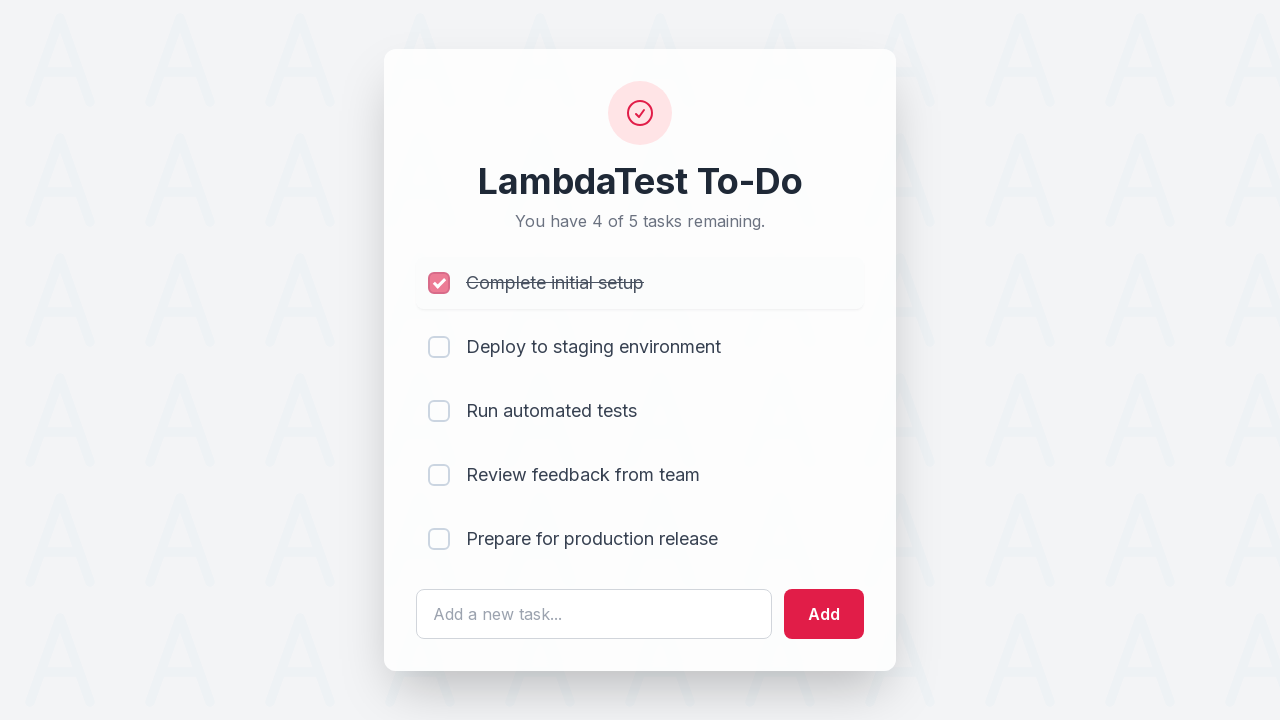

Clicked second todo item to mark as complete at (439, 347) on body > div > div > div > ul > li:nth-child(2) > input
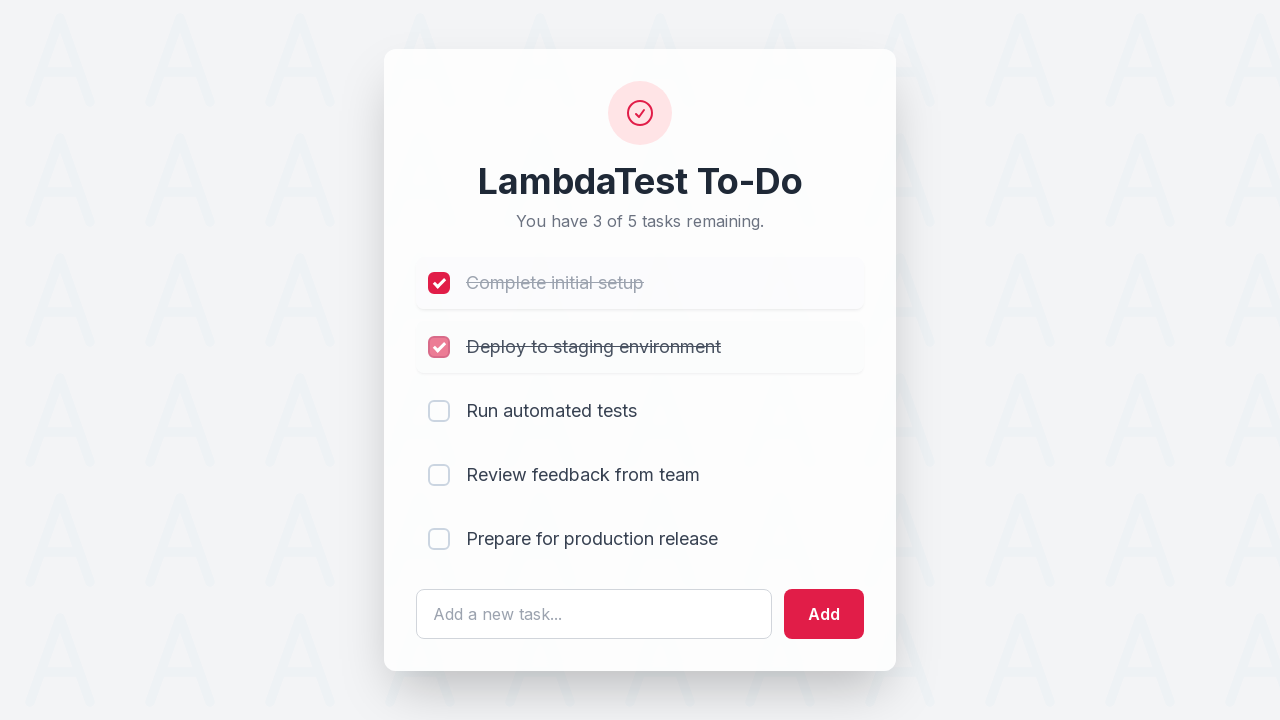

Clicked fourth todo item to mark as complete at (439, 475) on body > div > div > div > ul > li:nth-child(4) > input
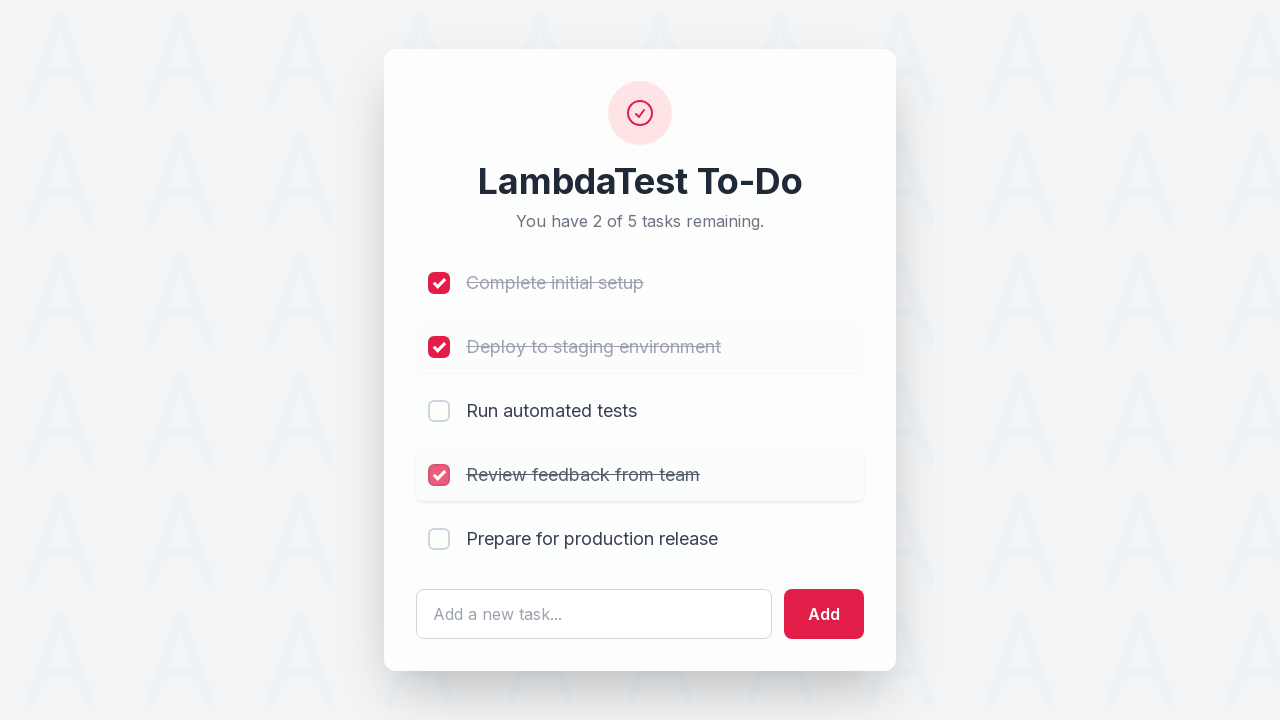

Clicked fifth todo item to mark as complete at (439, 539) on body > div > div > div > ul > li:nth-child(5) > input
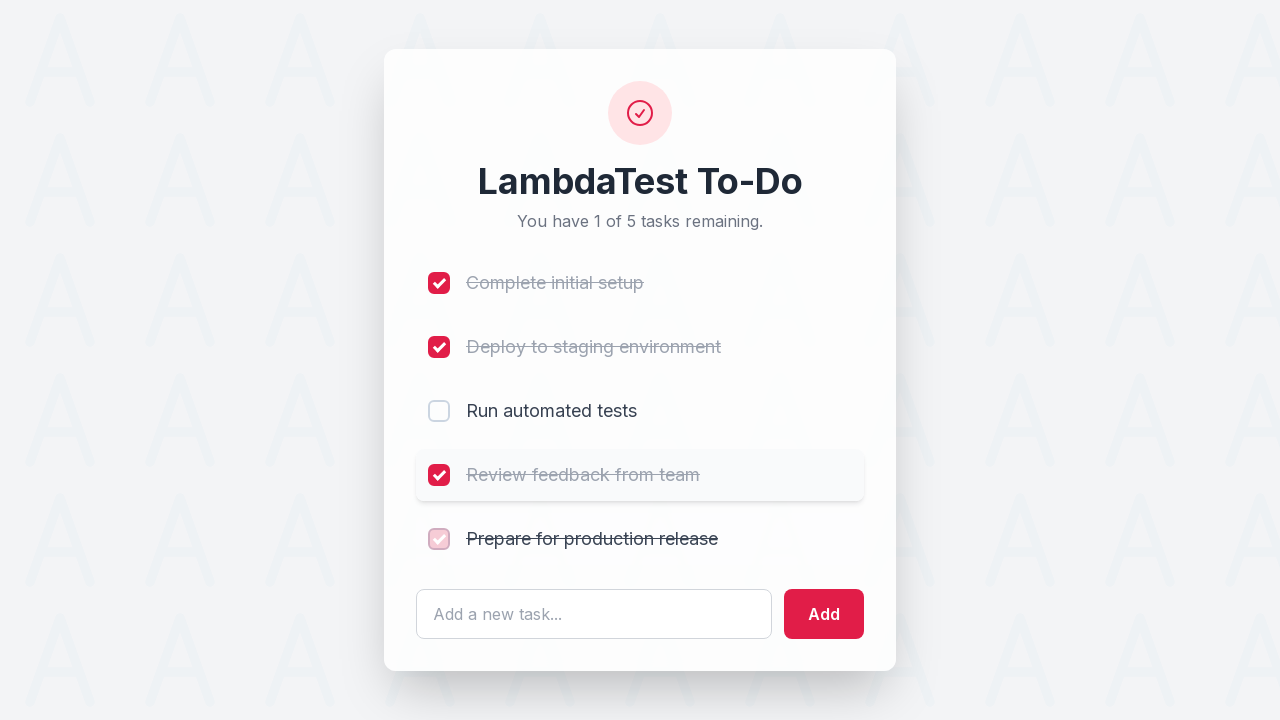

Typed 'new item added' in the todo input field on #sampletodotext
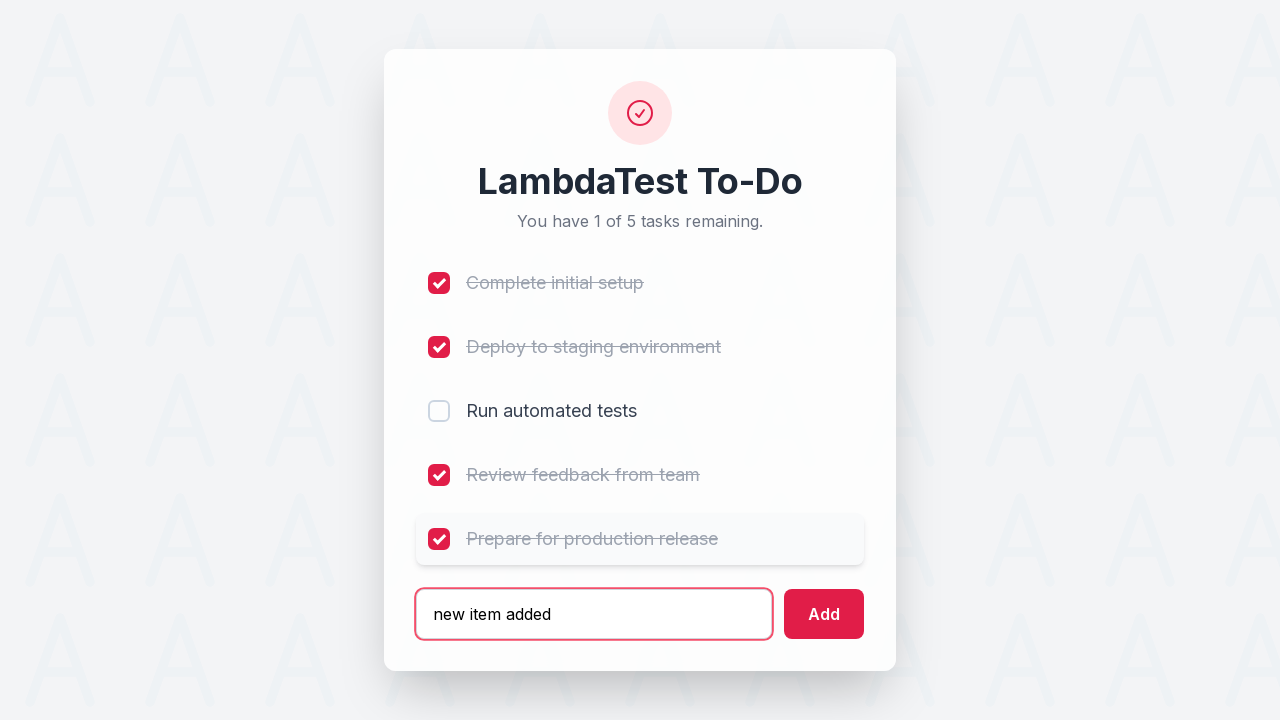

Clicked add button to create new todo item at (824, 614) on #addbutton
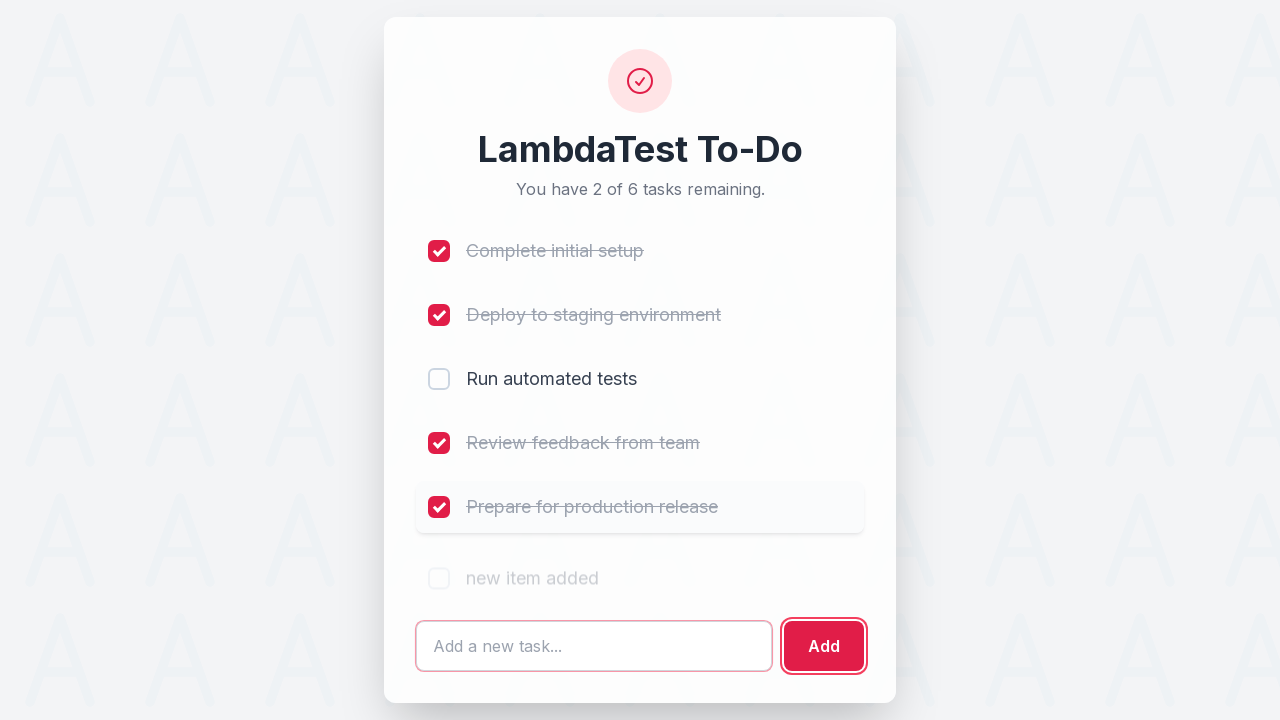

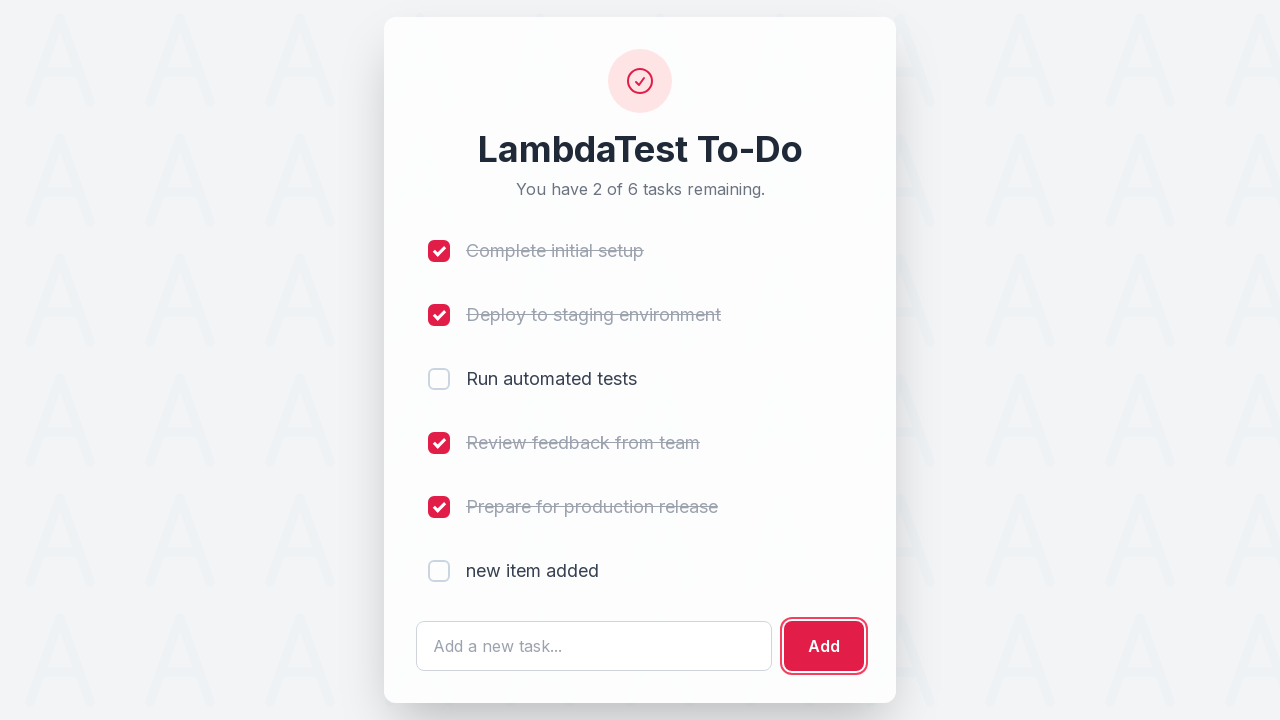